Tests hover functionality by hovering over user images and verifying user info appears

Starting URL: http://the-internet.herokuapp.com/hovers

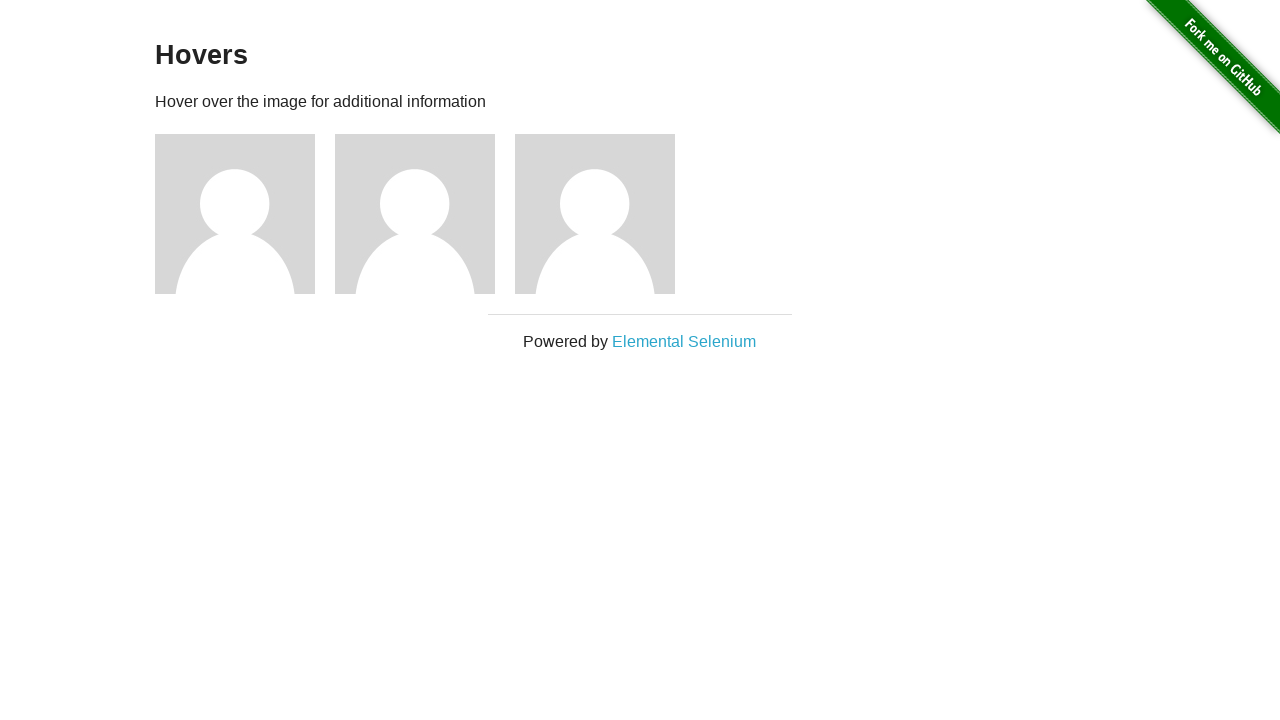

Hovered over first user image at (235, 214) on (//div[@class='figure']/img)[1]
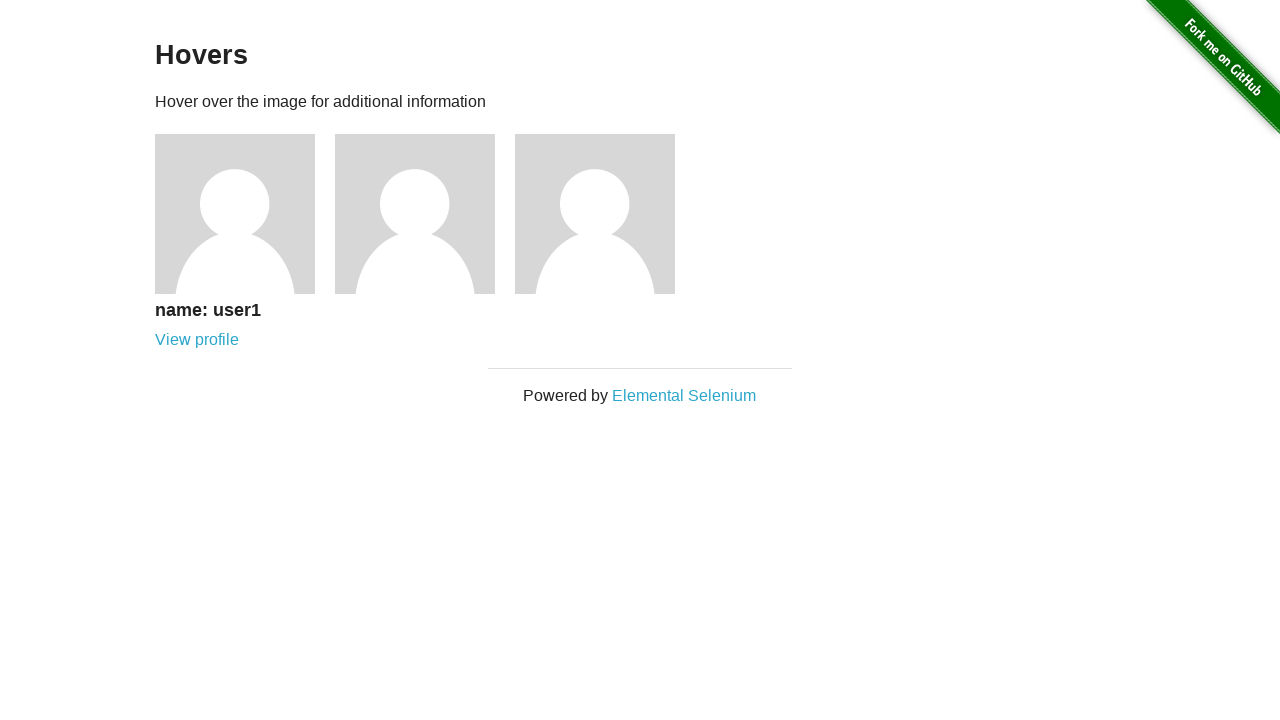

Verified user info caption appeared for first user
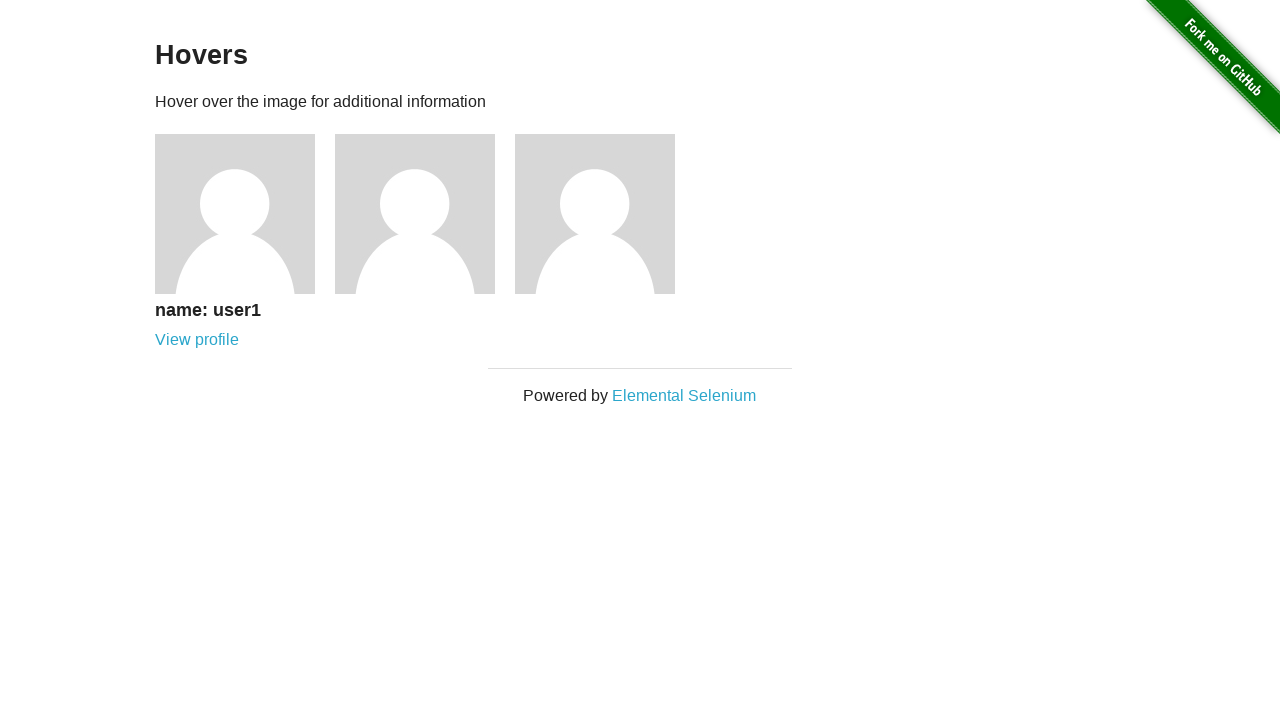

Hovered over second user image at (415, 214) on (//div[@class='figure']/img)[2]
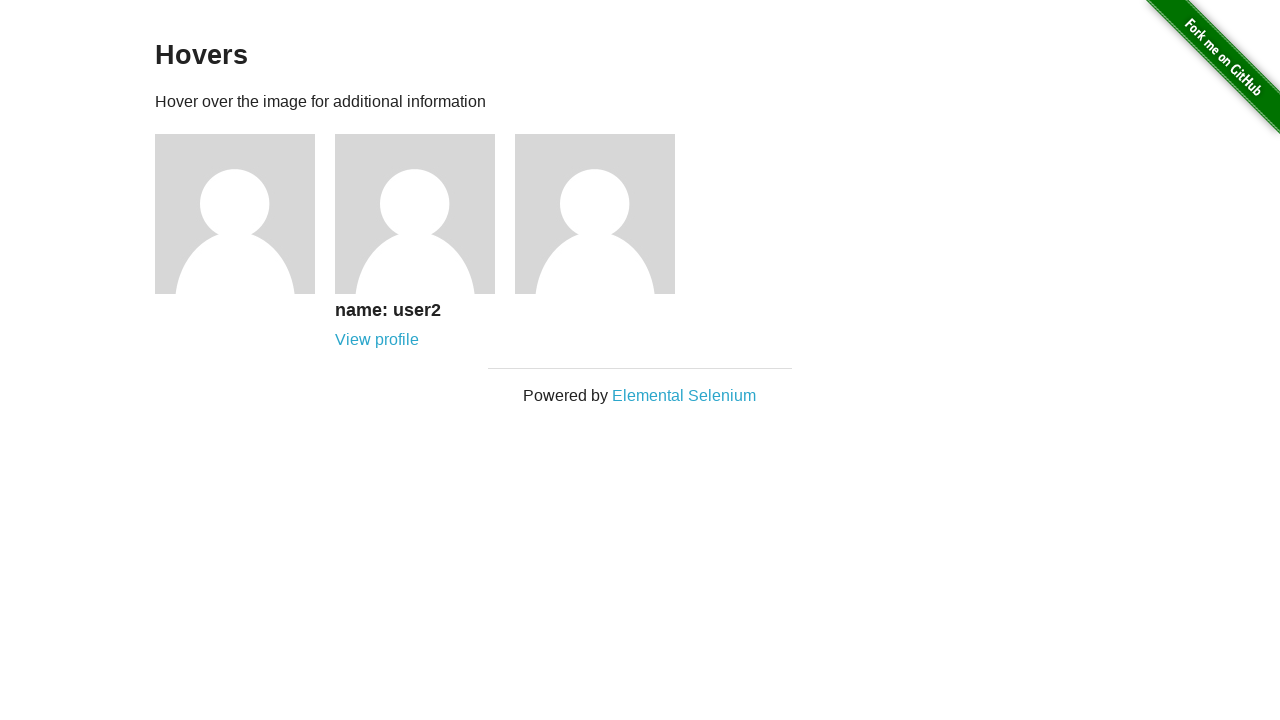

Verified user info caption appeared for second user
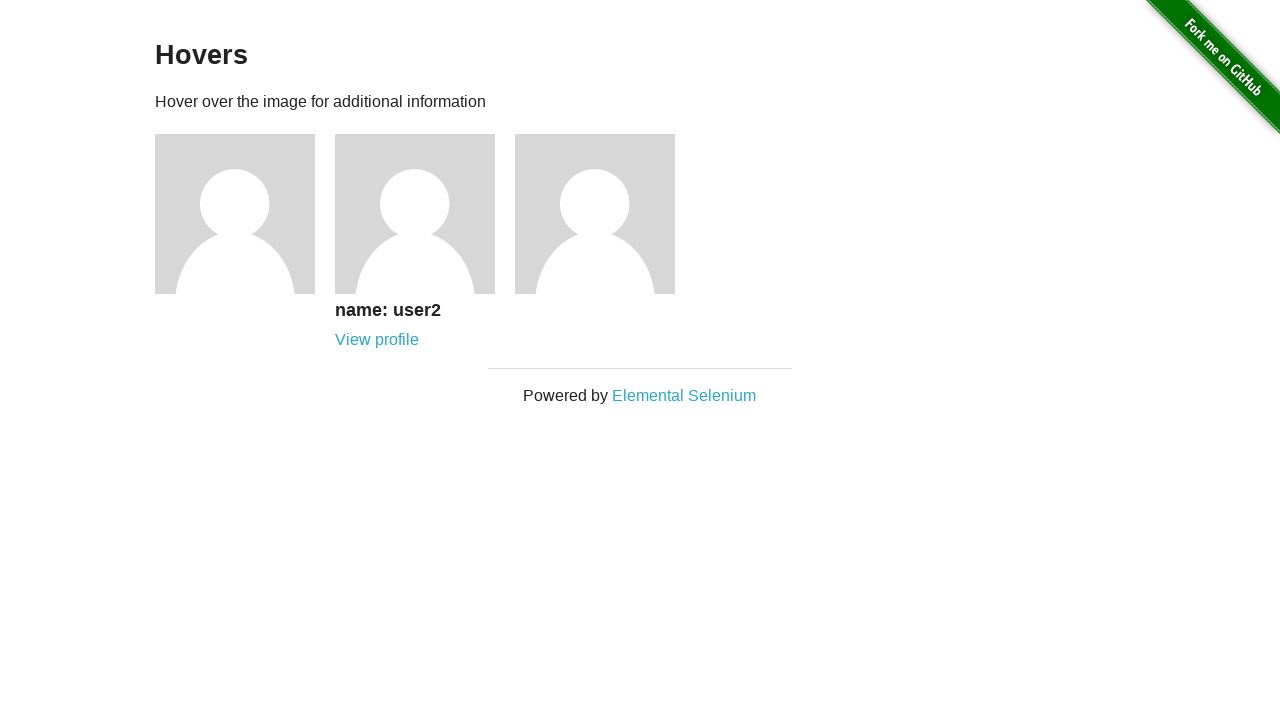

Hovered over third user image at (595, 214) on (//div[@class='figure']/img)[3]
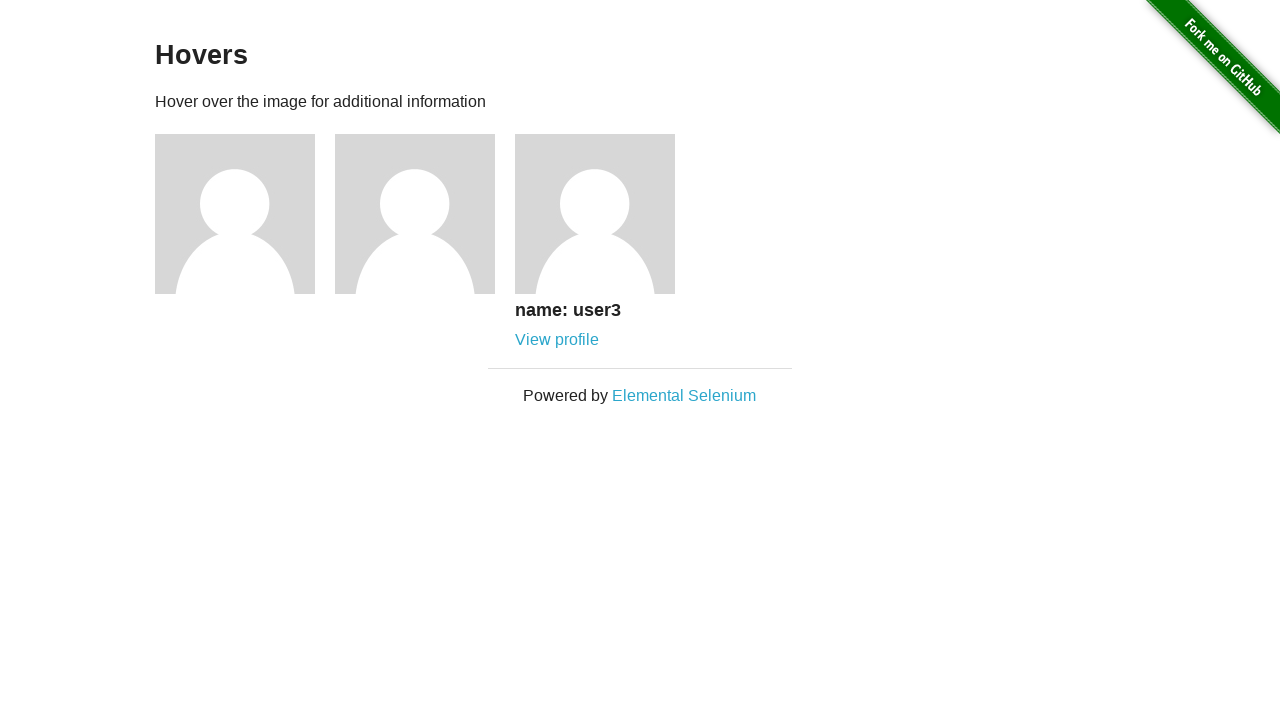

Verified user info caption appeared for third user
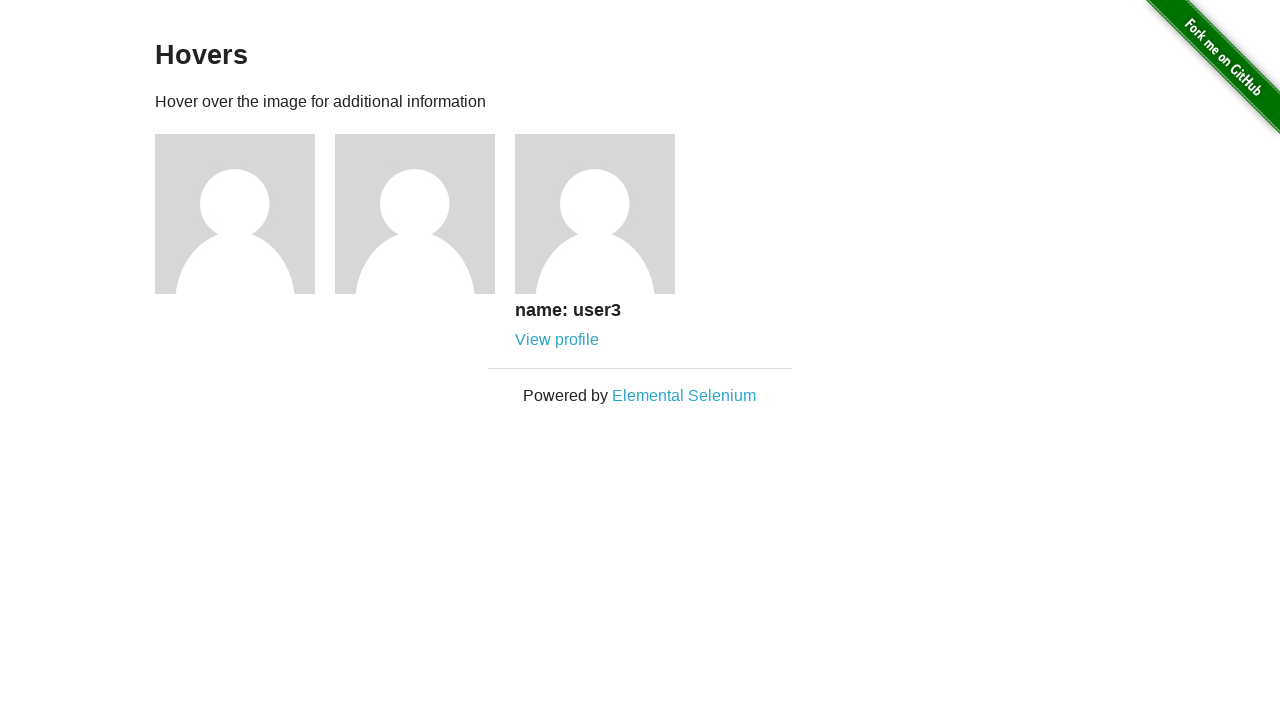

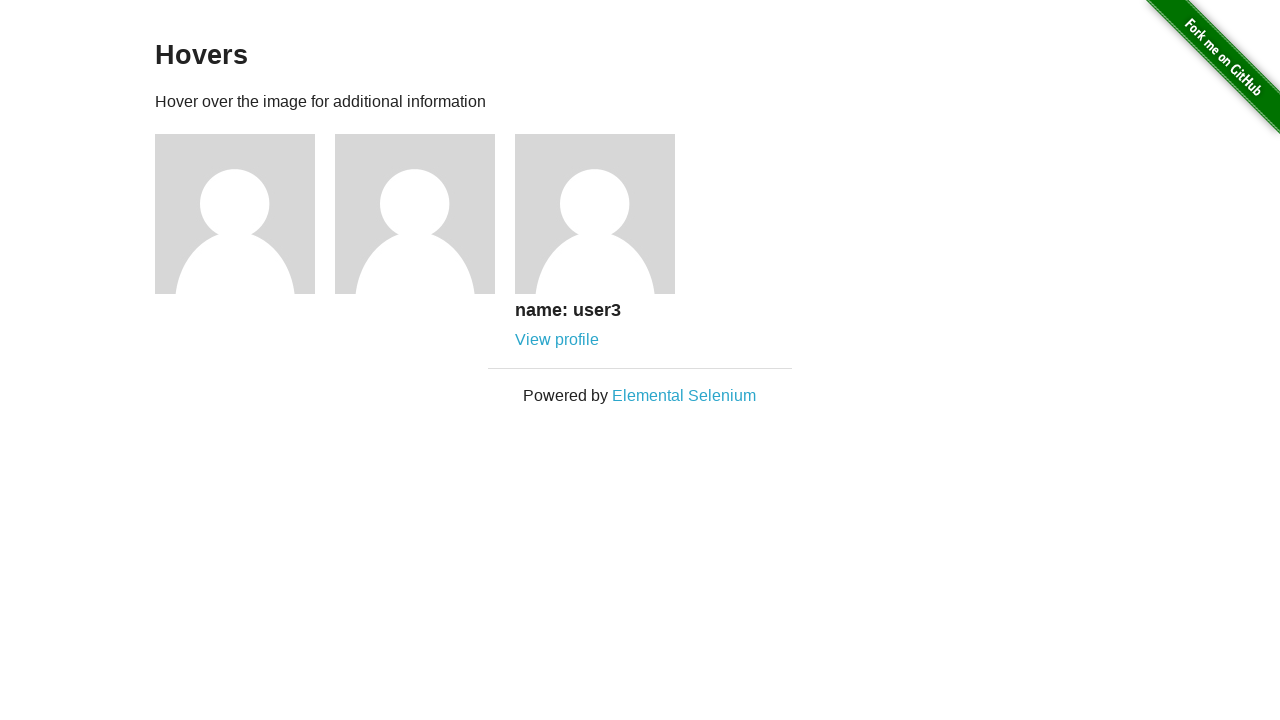